Tests JavaScript alert handling by clicking the alert button and accepting the alert dialog

Starting URL: https://the-internet.herokuapp.com/javascript_alerts

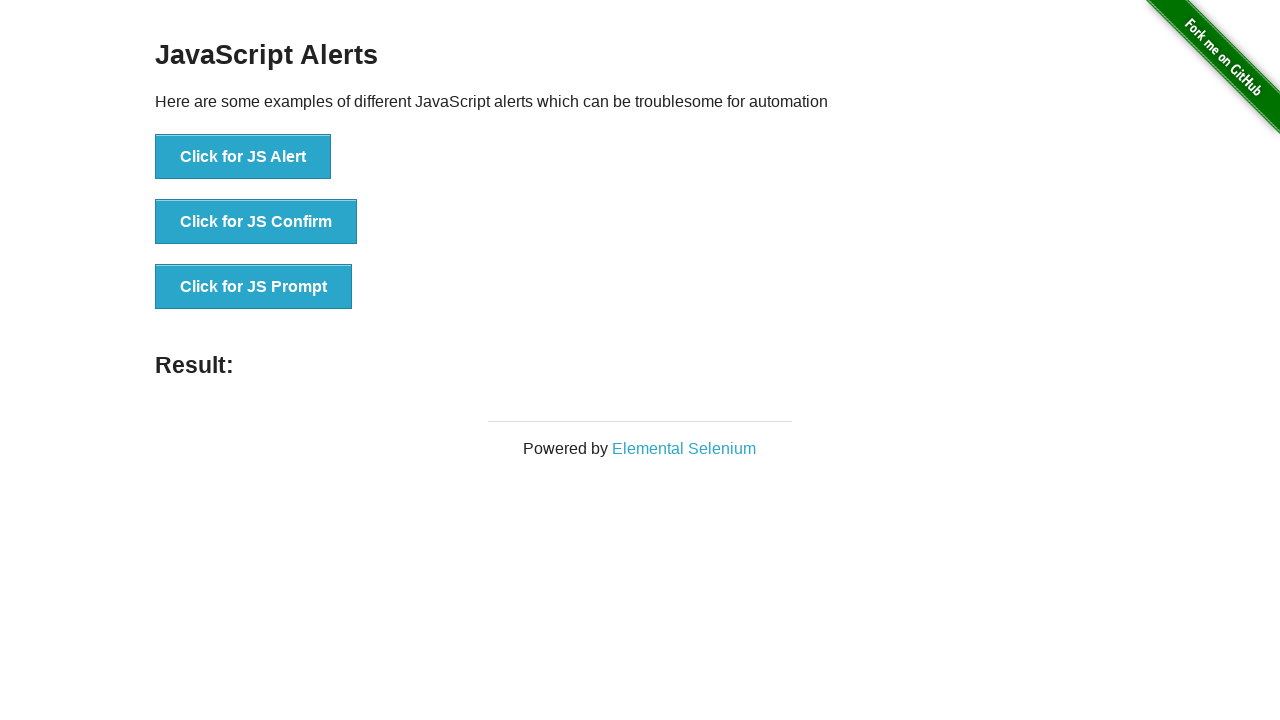

Clicked the JavaScript alert button at (243, 157) on button[onclick='jsAlert()']
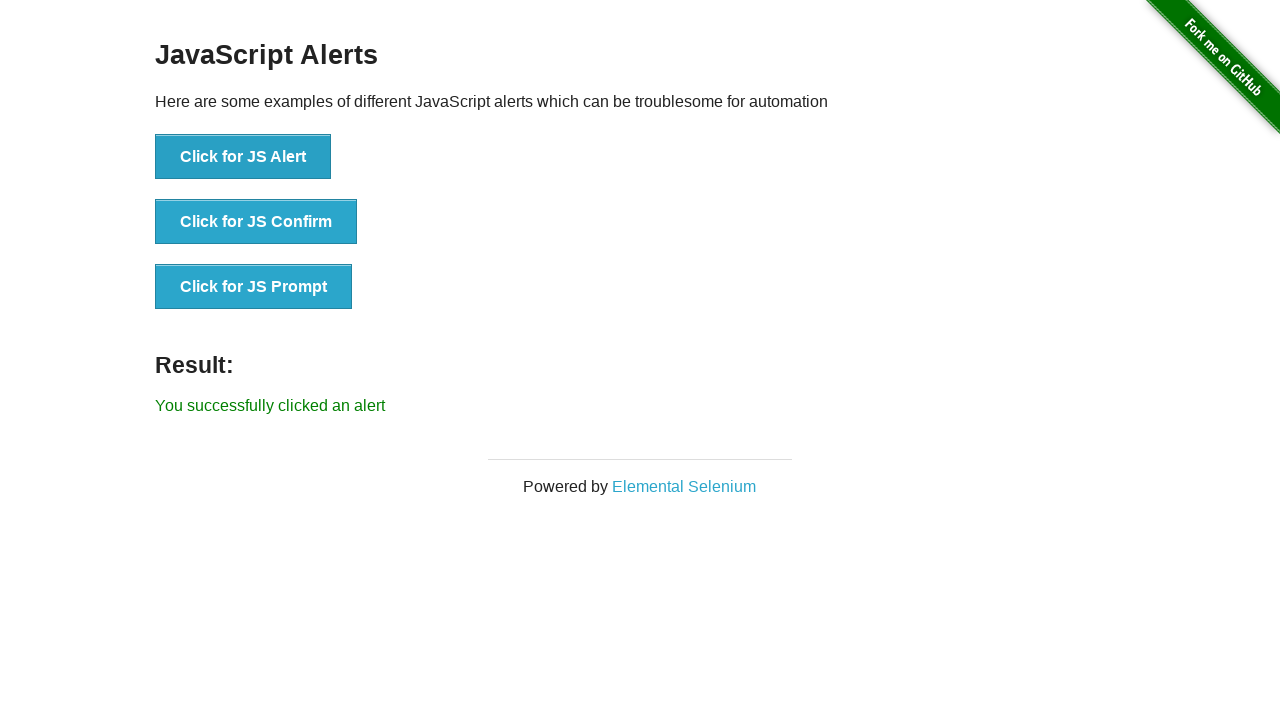

Set up dialog handler to accept alert
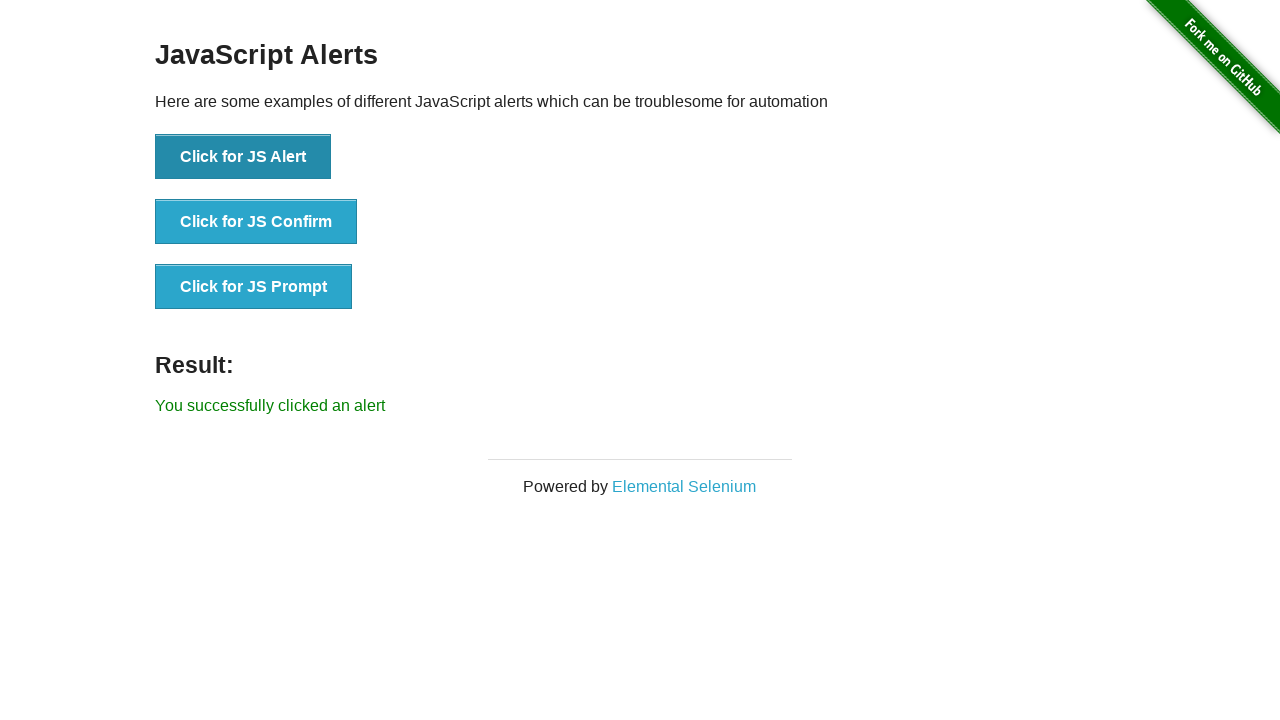

Verified result message is displayed after accepting alert
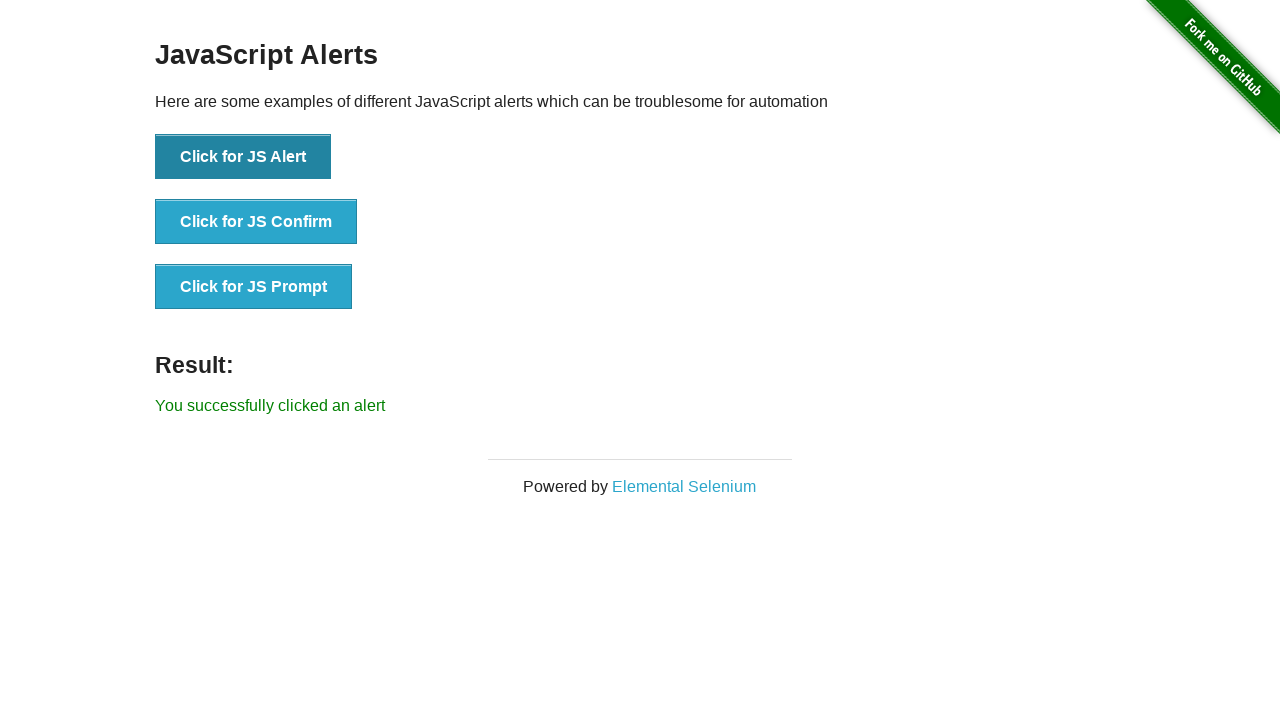

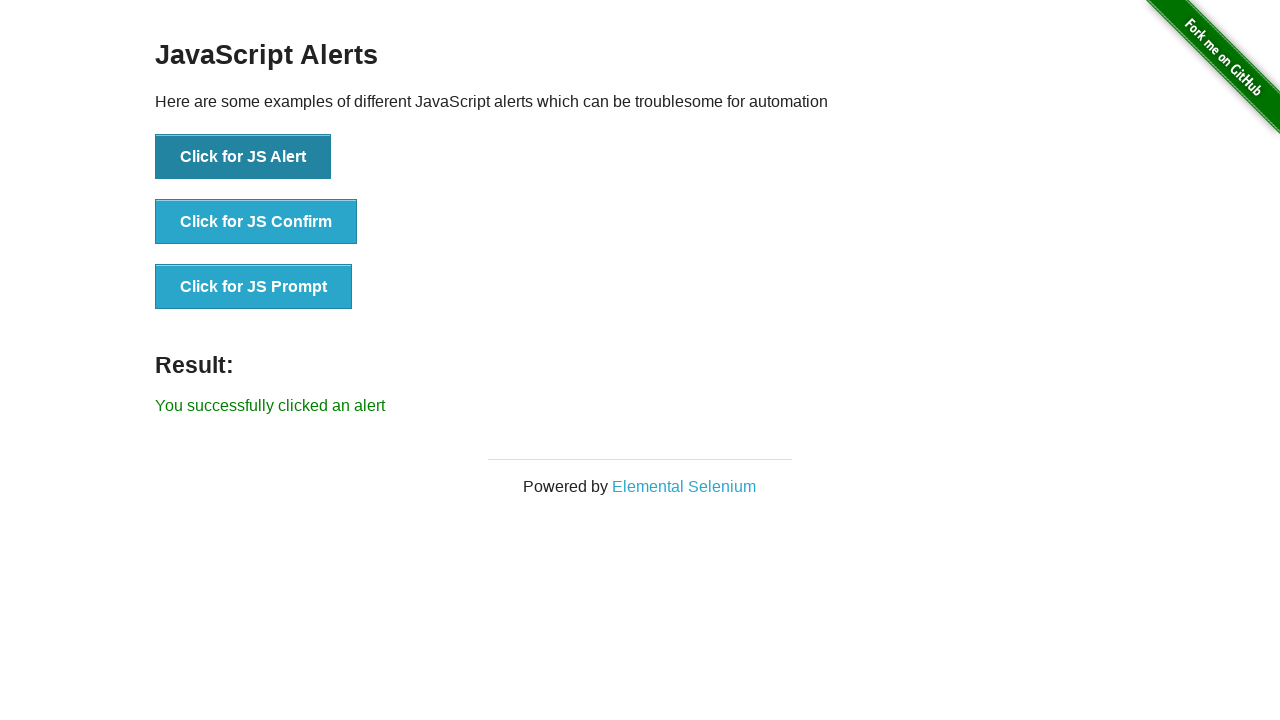